Tests mouse hover functionality by hovering over a button and clicking on the "Top" option that appears.

Starting URL: https://rahulshettyacademy.com/AutomationPractice/

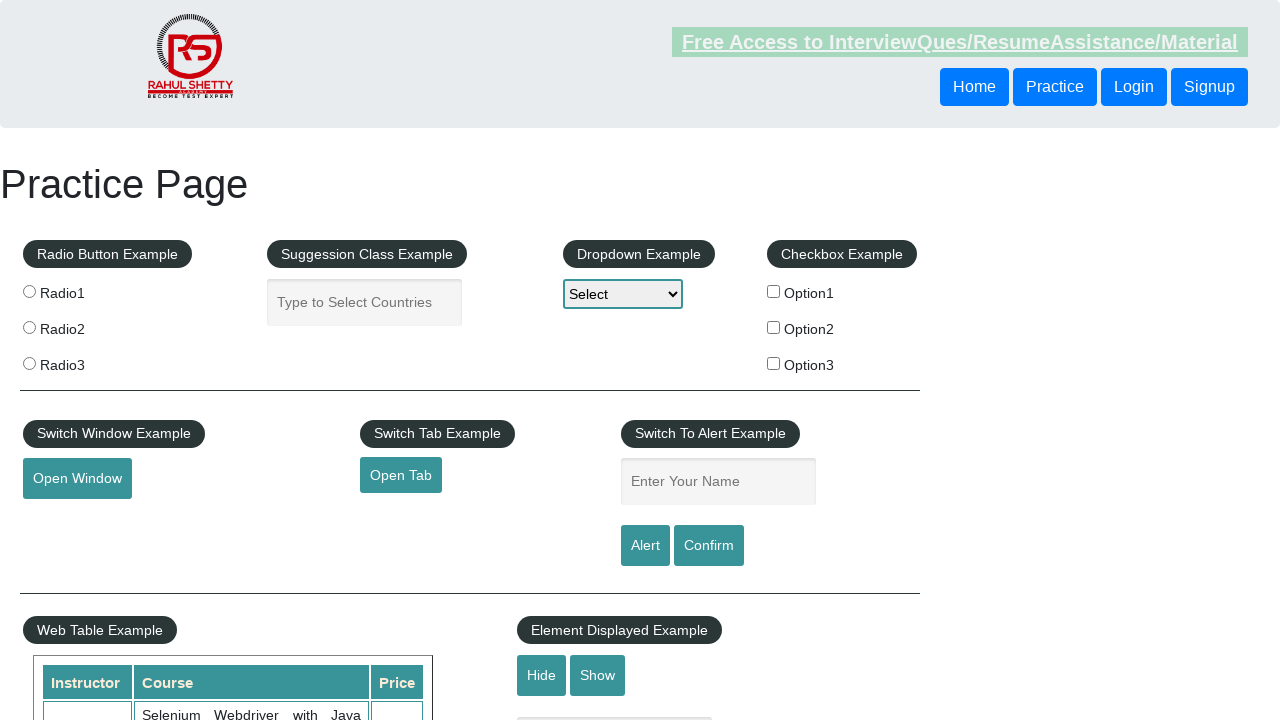

Hovered over the mouse hover button at (83, 361) on #mousehover
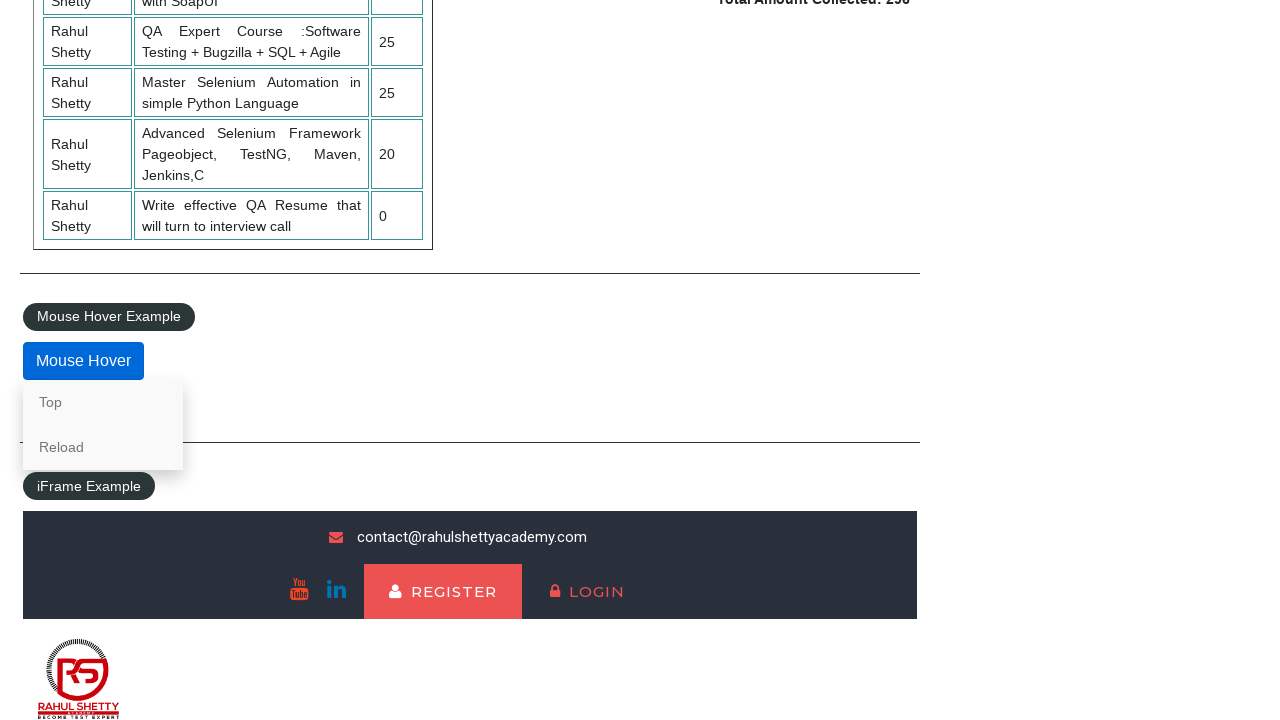

Clicked on 'Top' option that appeared after hover at (103, 402) on text=Top
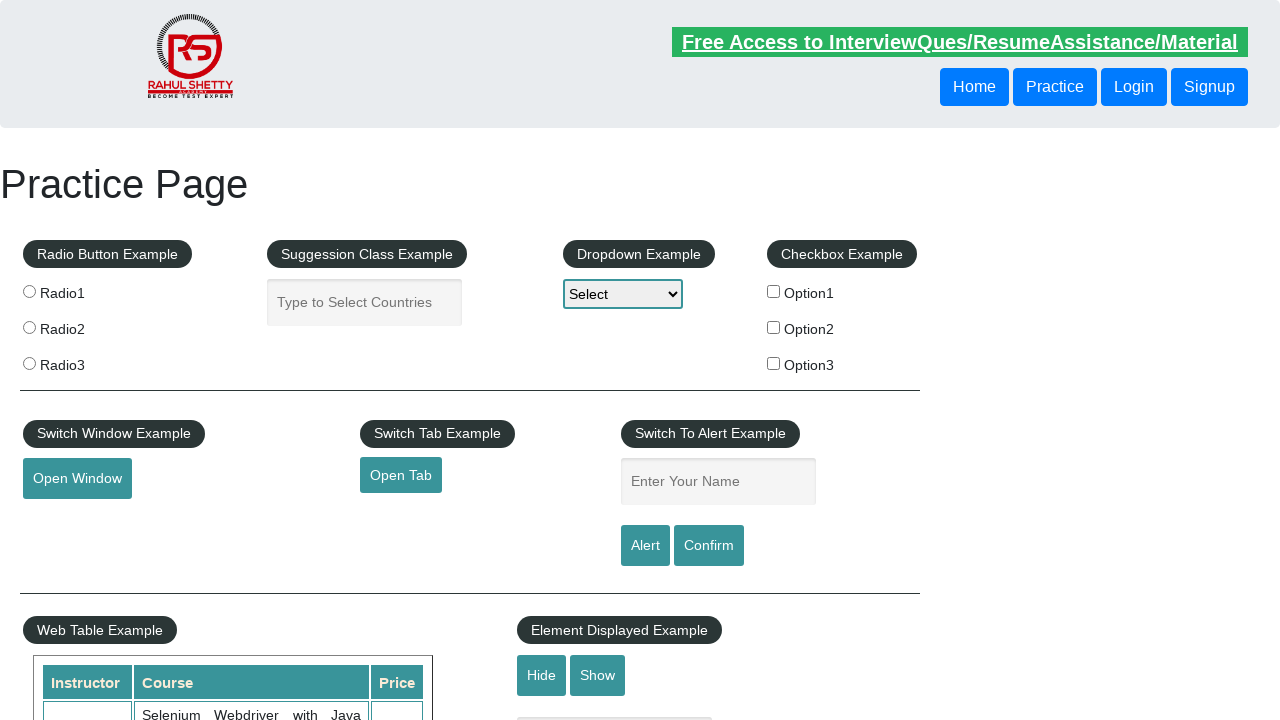

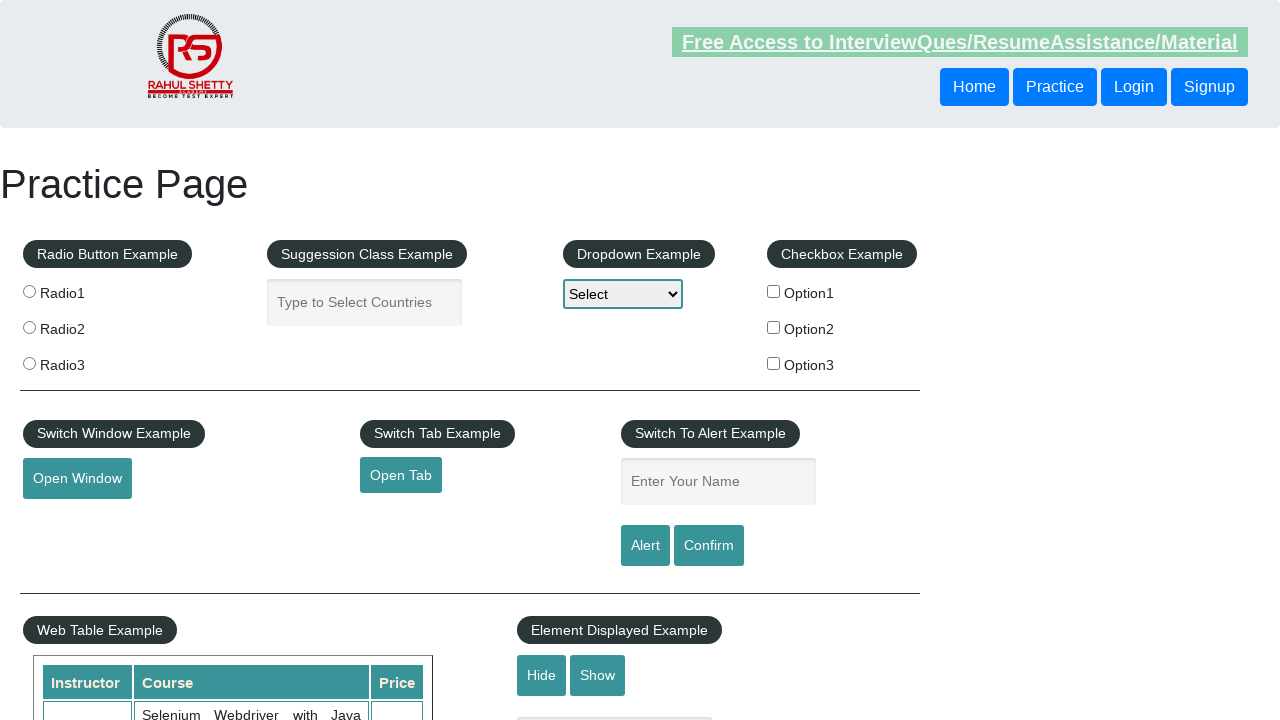